Tests checkbox interactions on the actions page by clicking checkboxes and verifying the result message.

Starting URL: https://kristinek.github.io/site/examples/actions

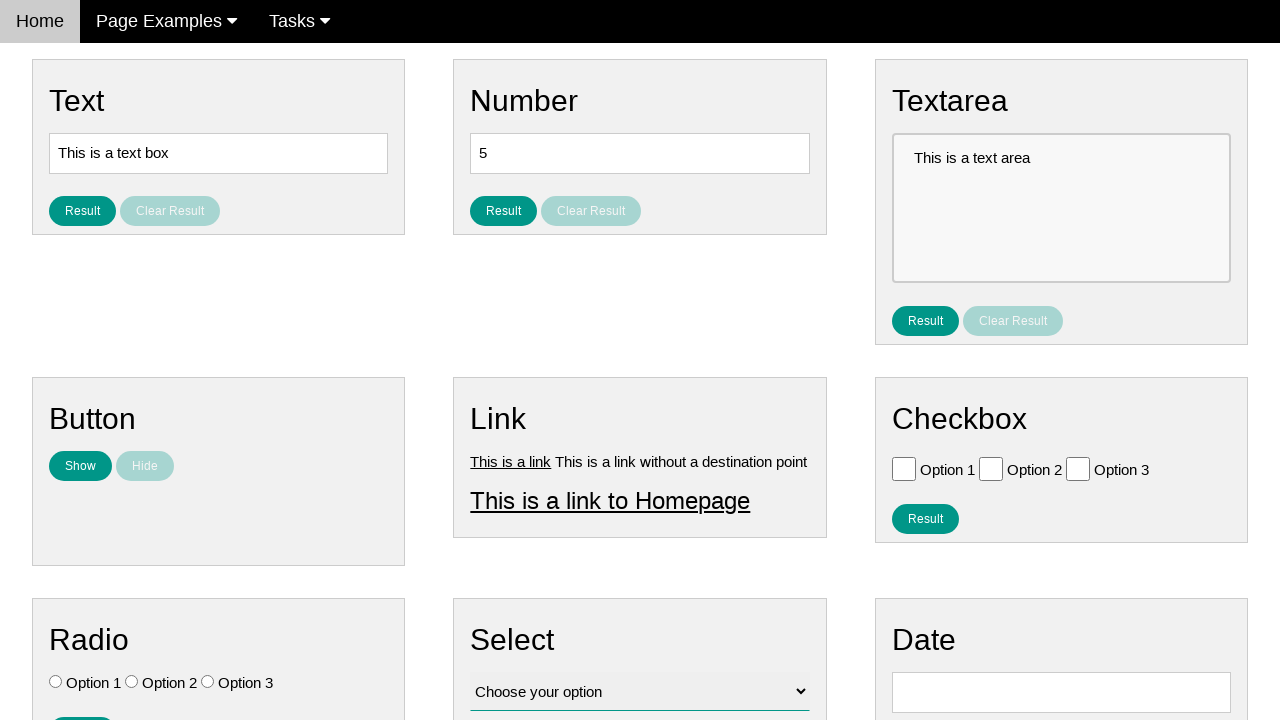

Clicked checkbox with value 'Option 1' at (904, 468) on [value='Option 1']
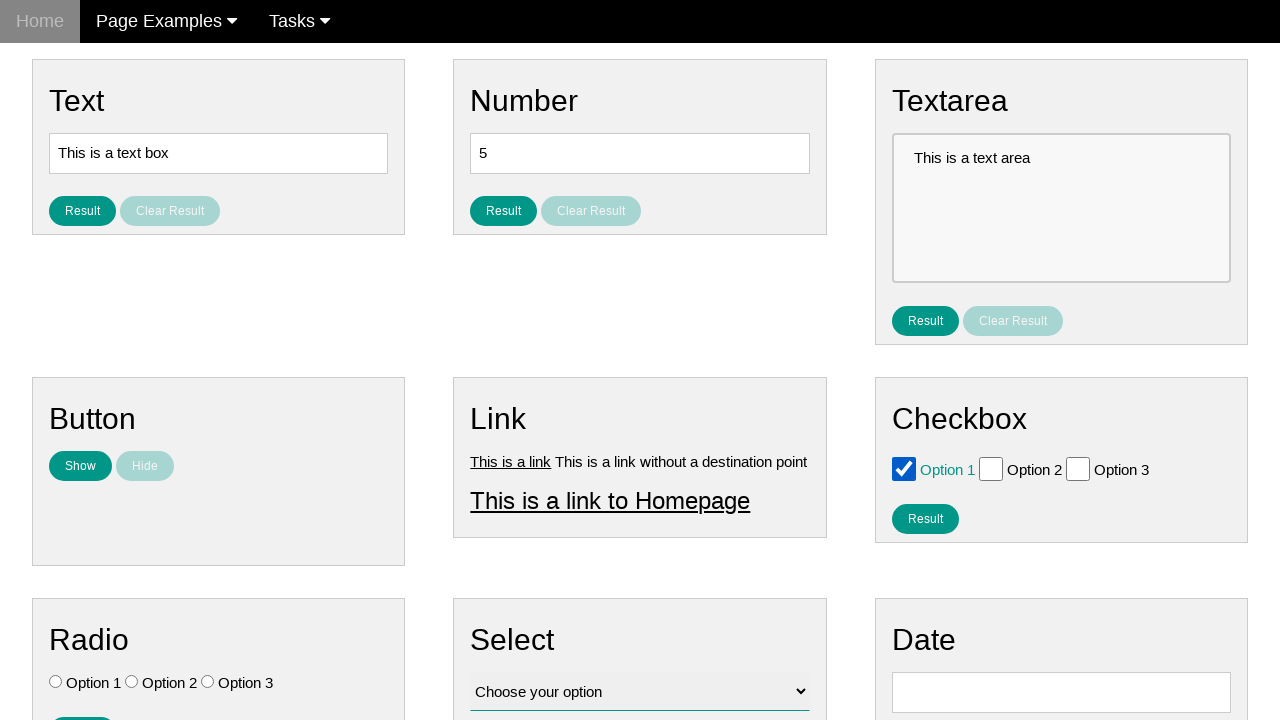

Clicked checkbox with value 'Option 2' at (991, 468) on [value='Option 2']
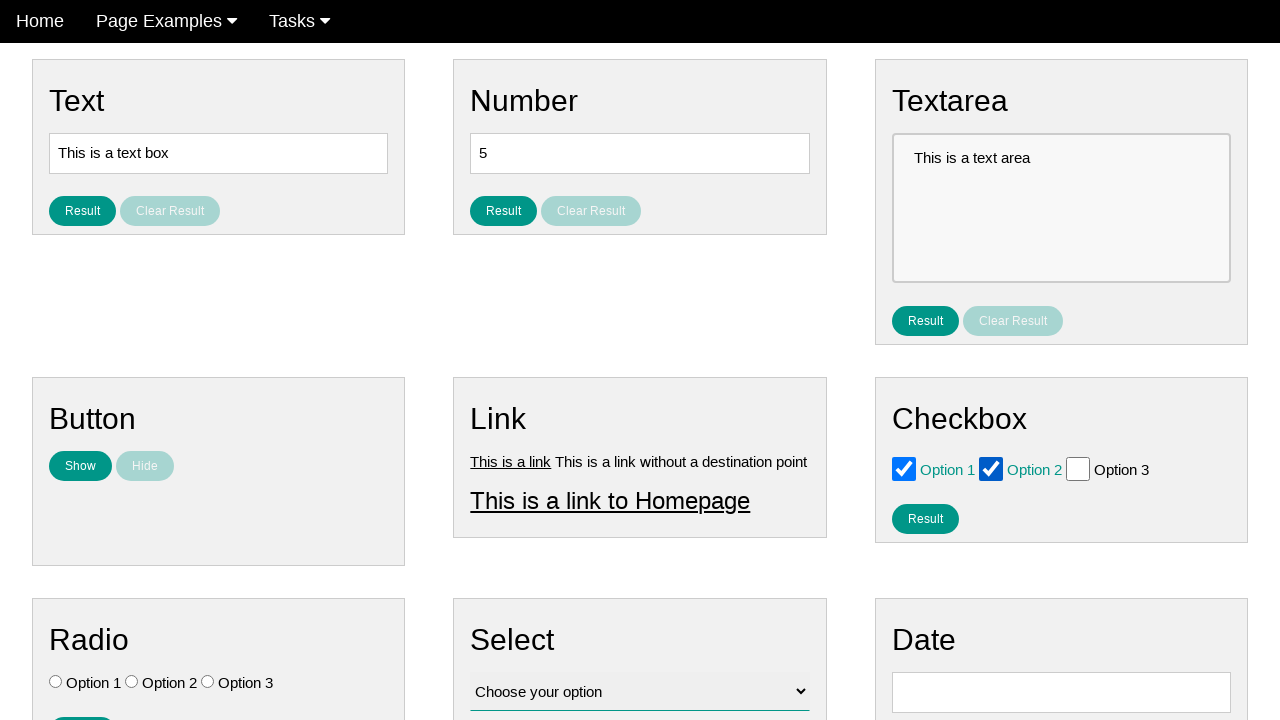

Clicked result button to display checkbox results at (925, 518) on #result_button_checkbox
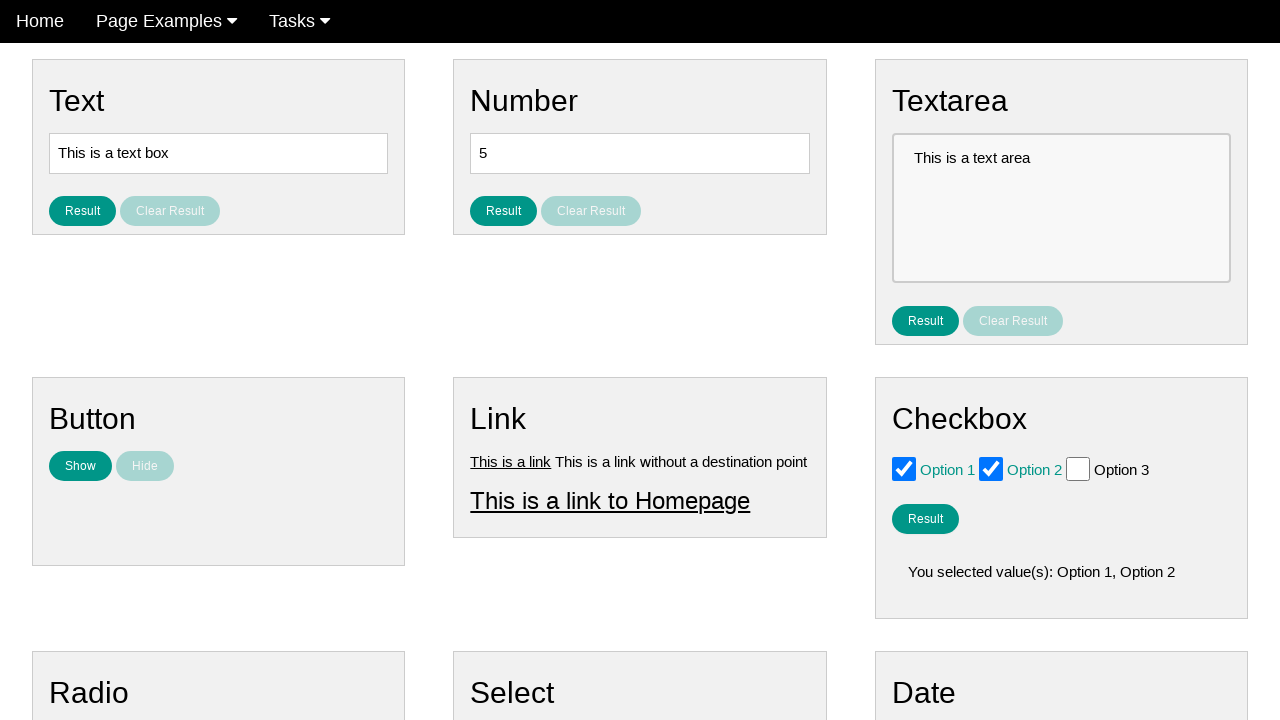

Waited for result checkbox message to appear
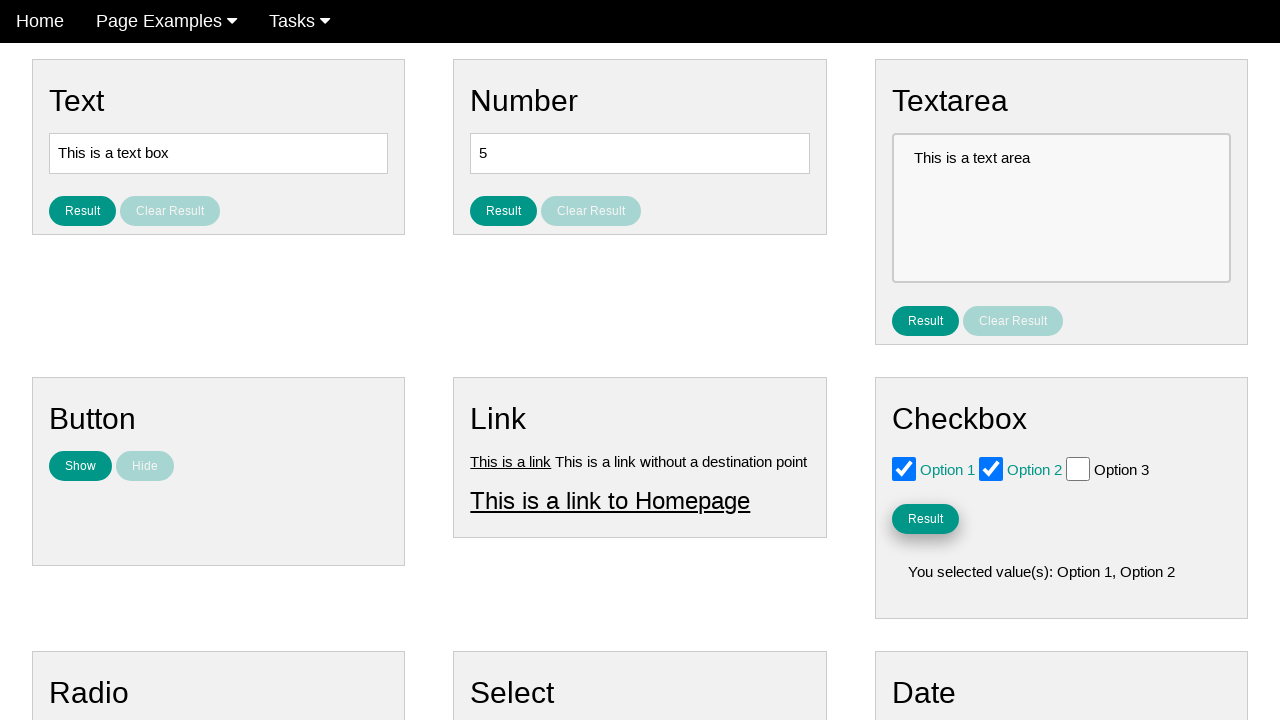

Verified checkbox result message is visible
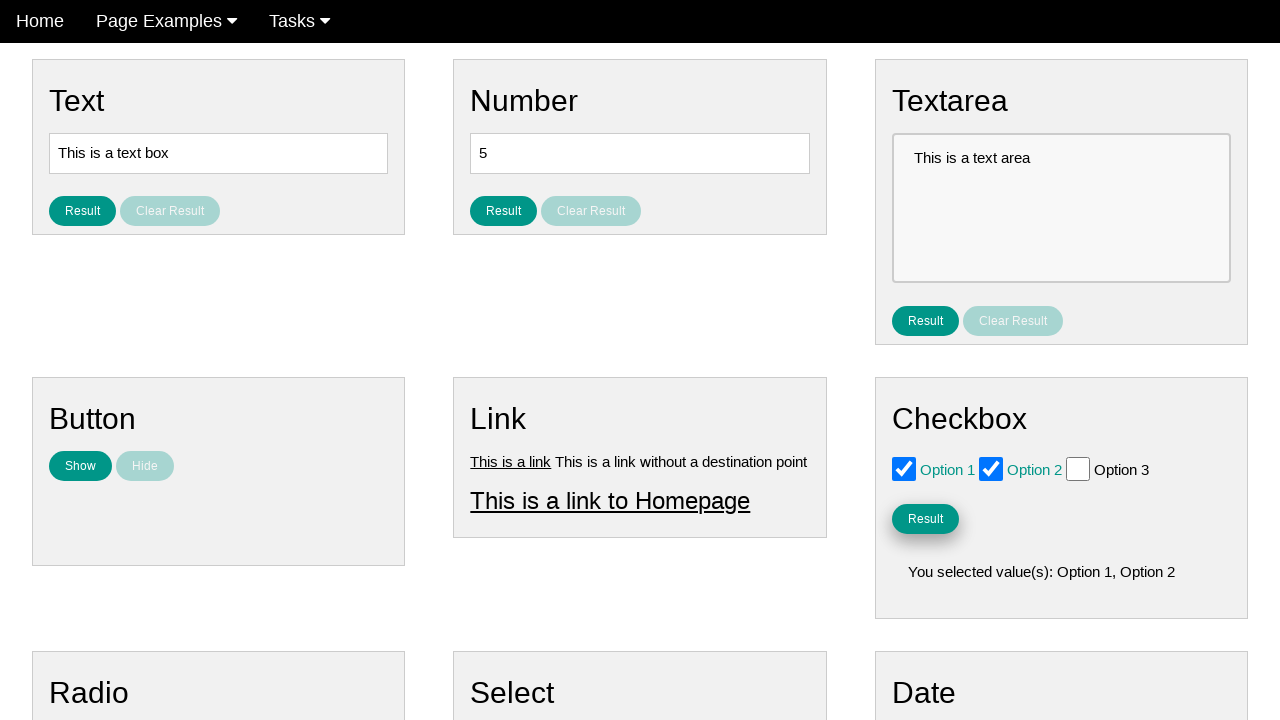

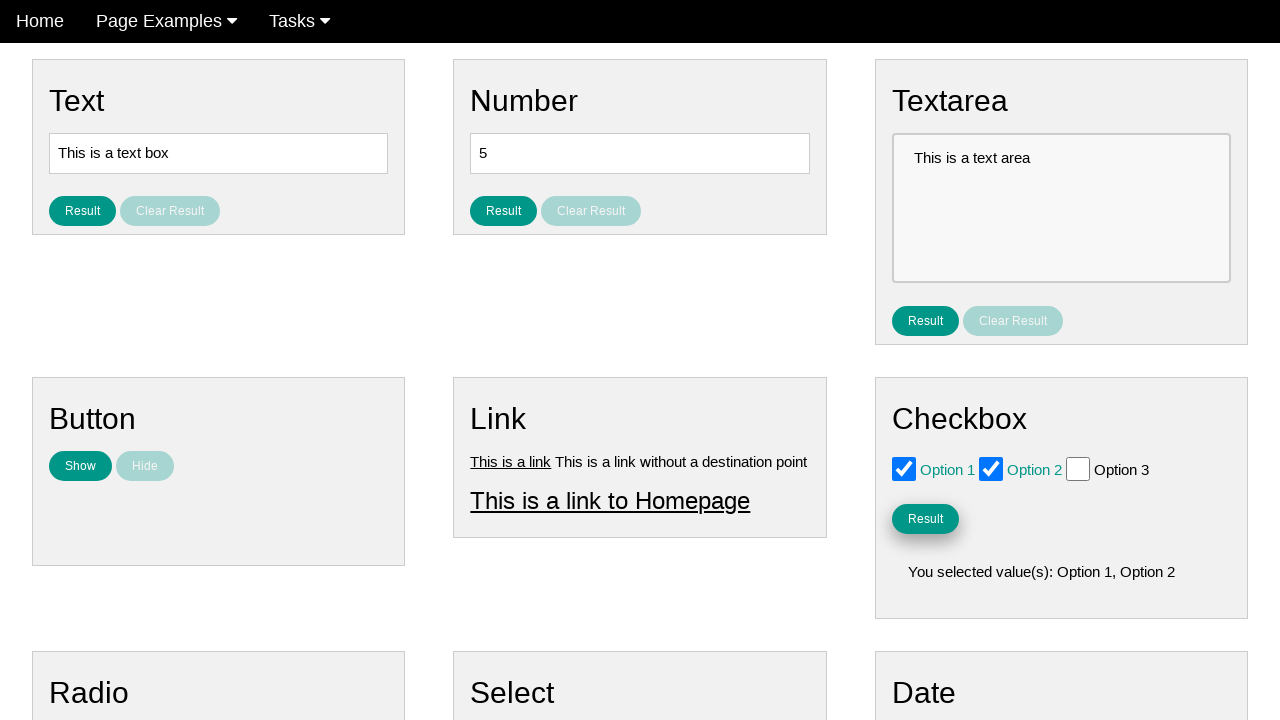